Tests modal window functionality by clicking the button to open modal and verifying it appears

Starting URL: https://otus.home.kartushin.su/training.html

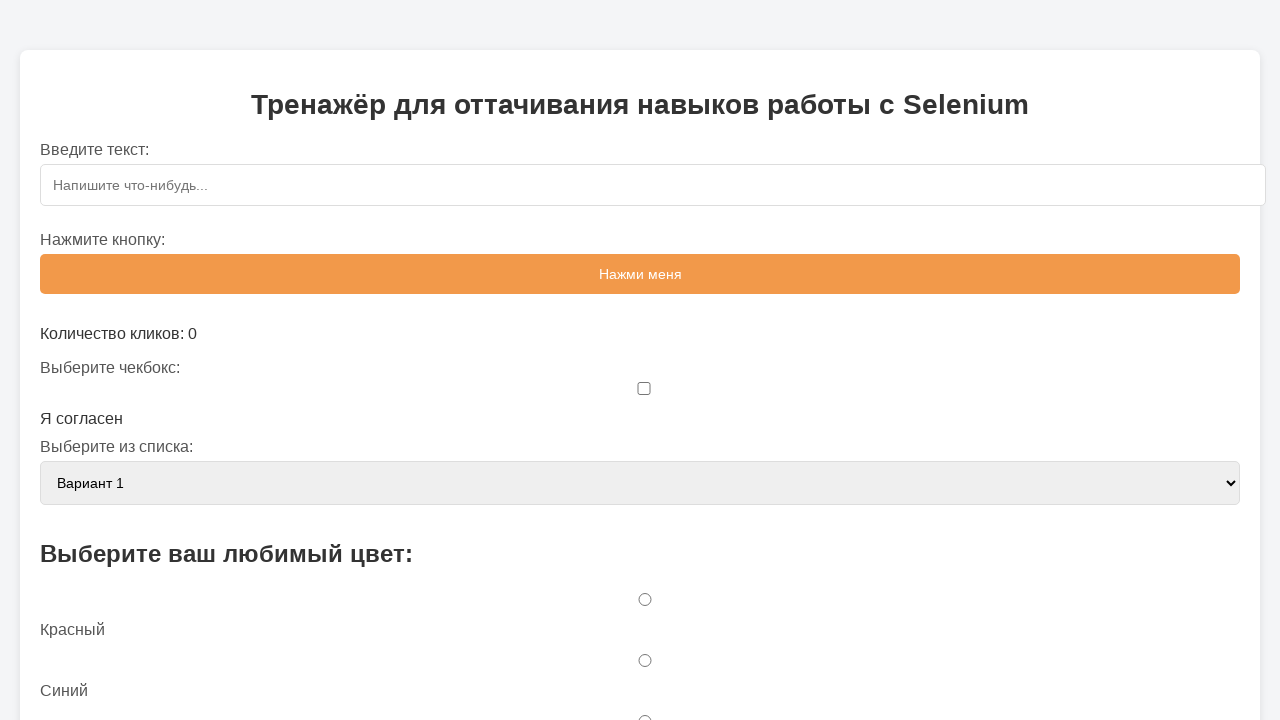

Clicked 'Open modal window' button at (640, 360) on text=Открыть модальное окно
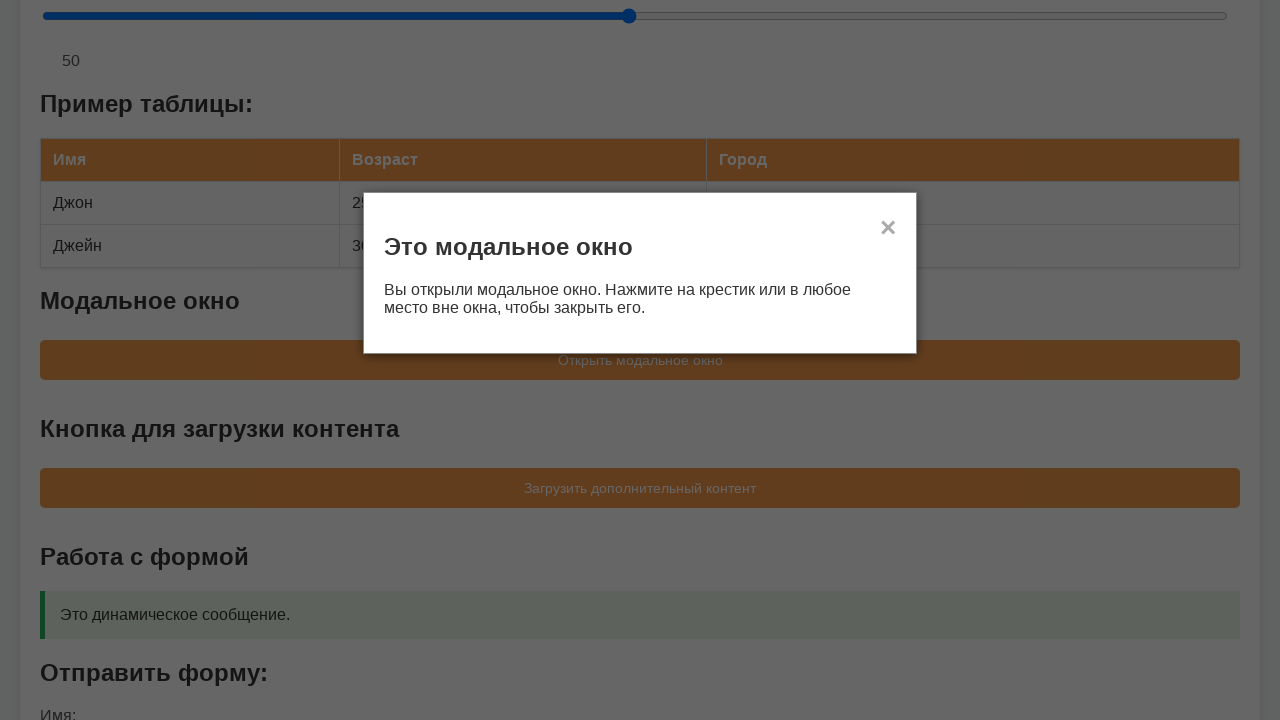

Modal window appeared and is visible
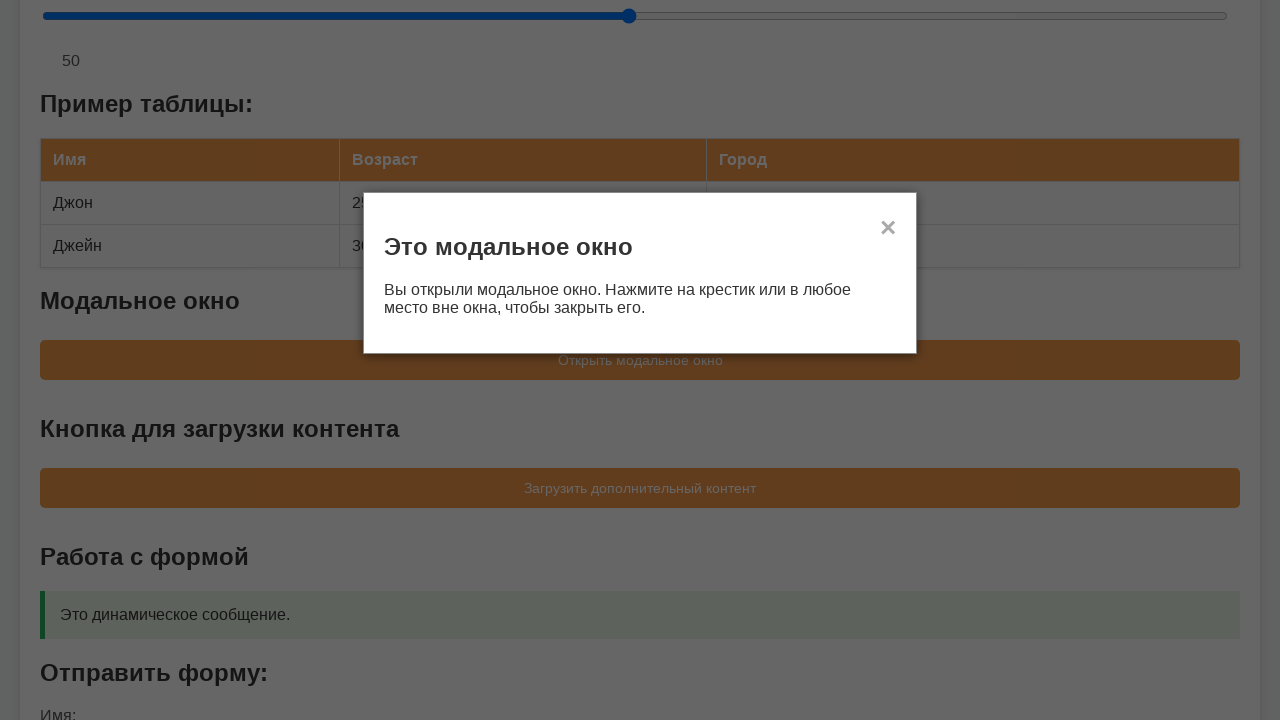

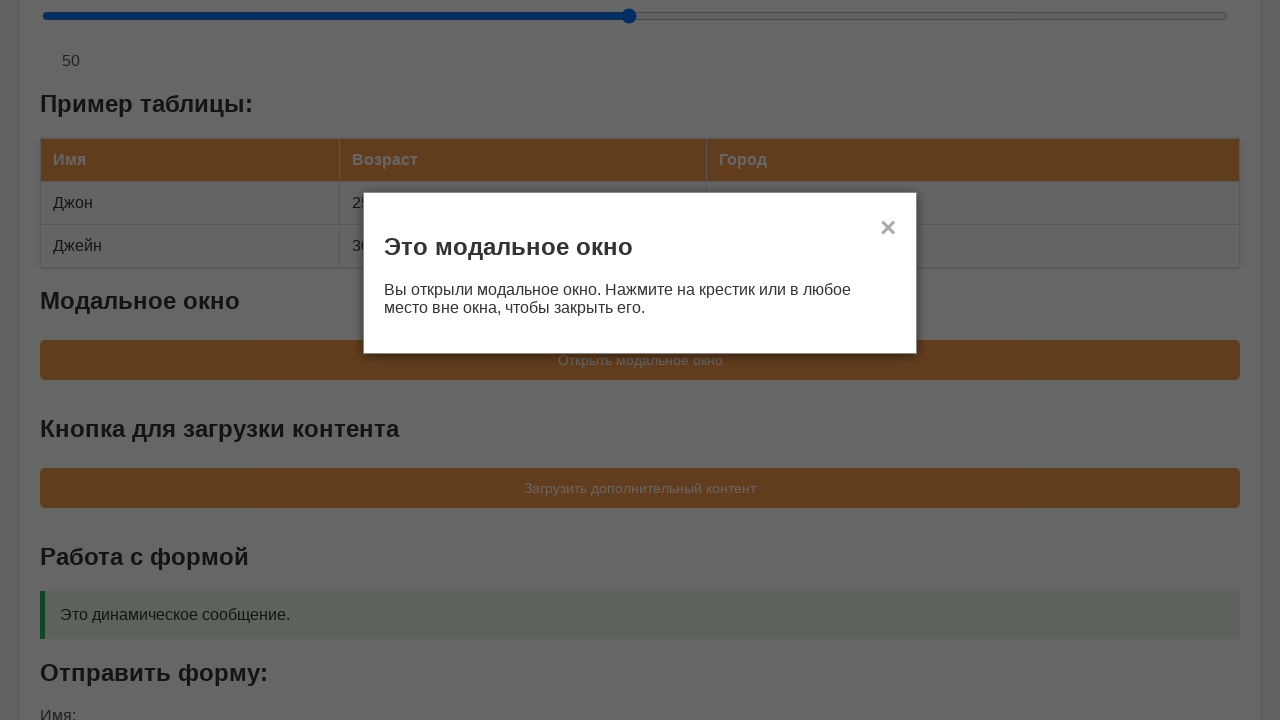